Tests the product search functionality by entering a product name in the search box, clicking the search button, and verifying that the correct product name and price are displayed in the results.

Starting URL: https://awesomeqa.com/ui/index.php?route=common/home

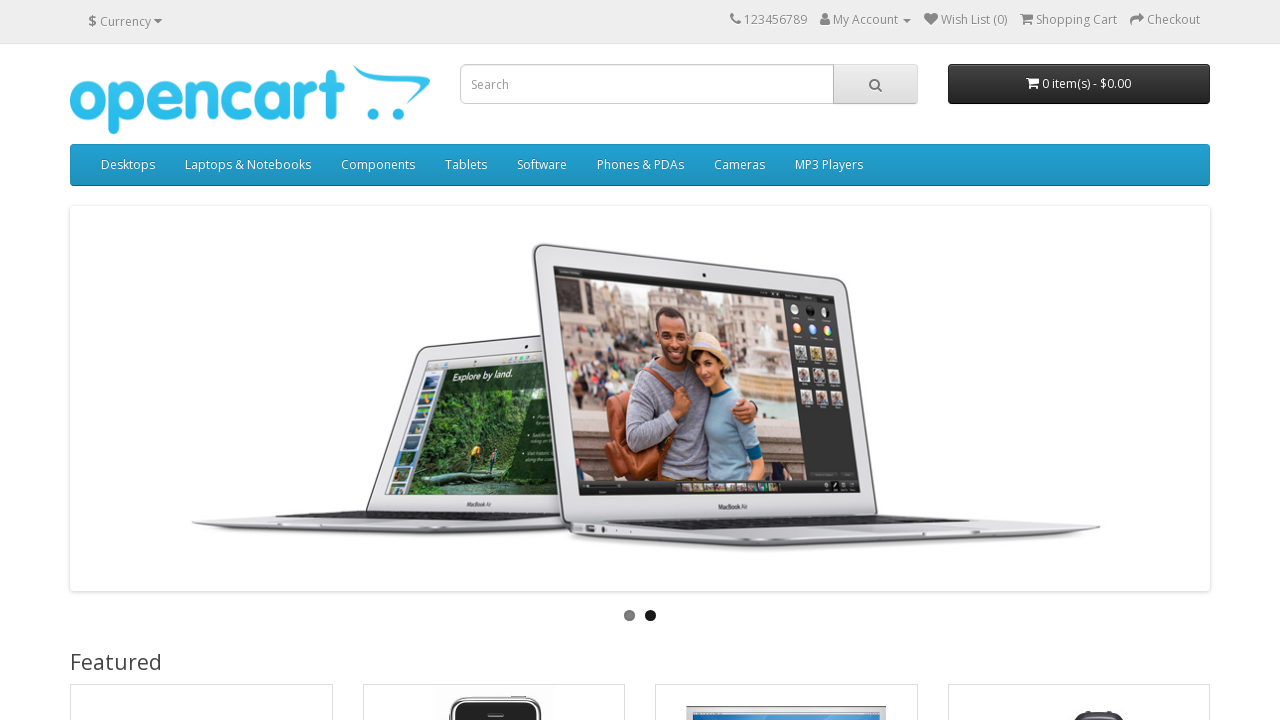

Filled search box with product name 'MacBook' on input[name='search']
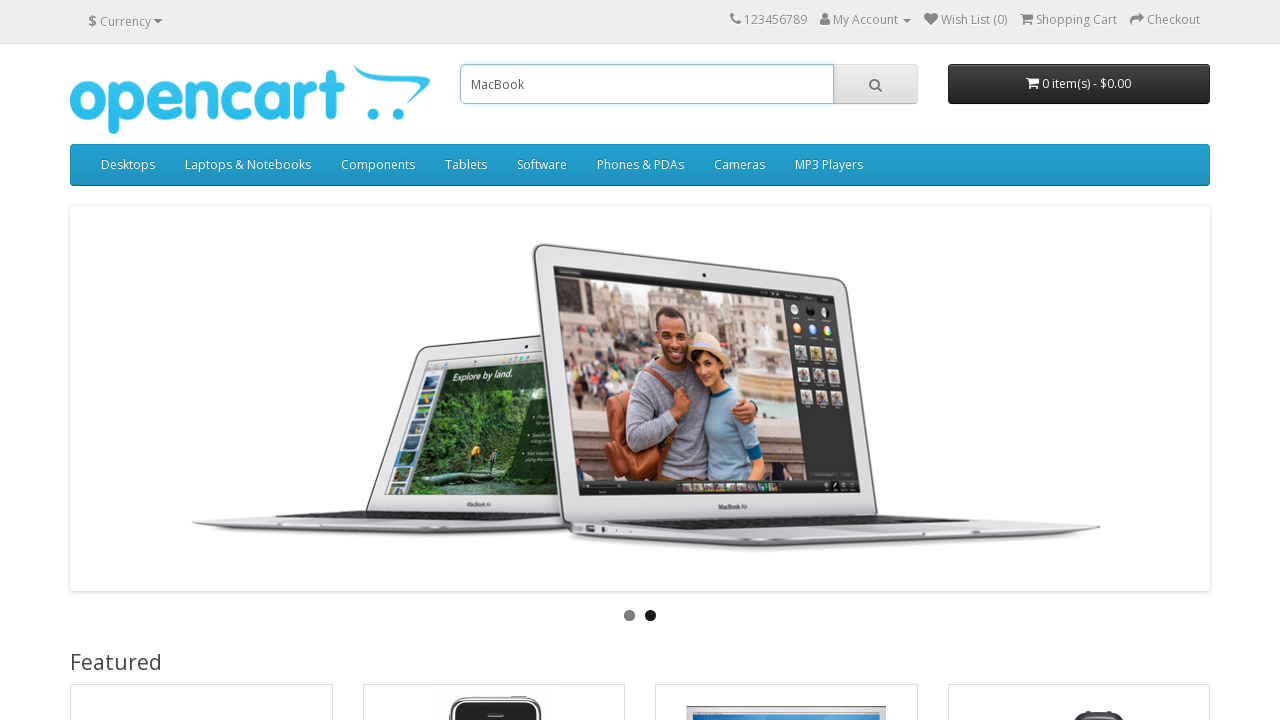

Clicked search button to initiate product search at (875, 84) on button.btn-default[type='button']
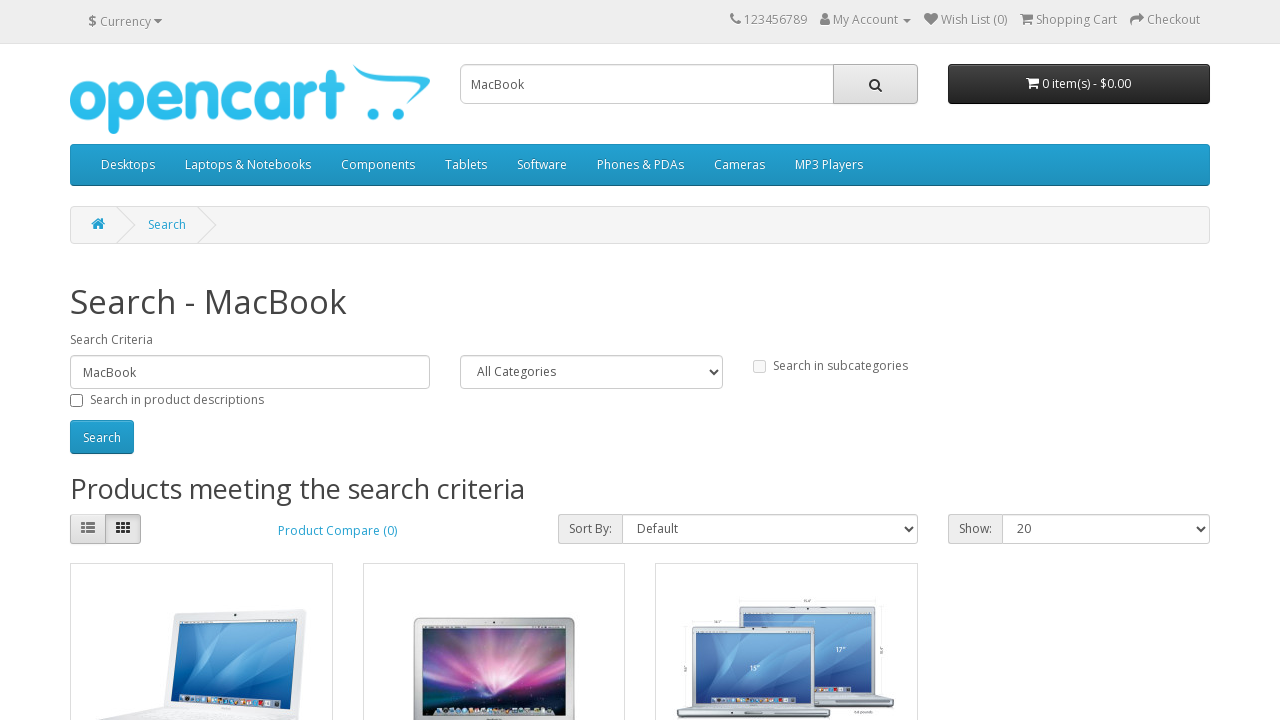

Search results loaded with product thumbnails
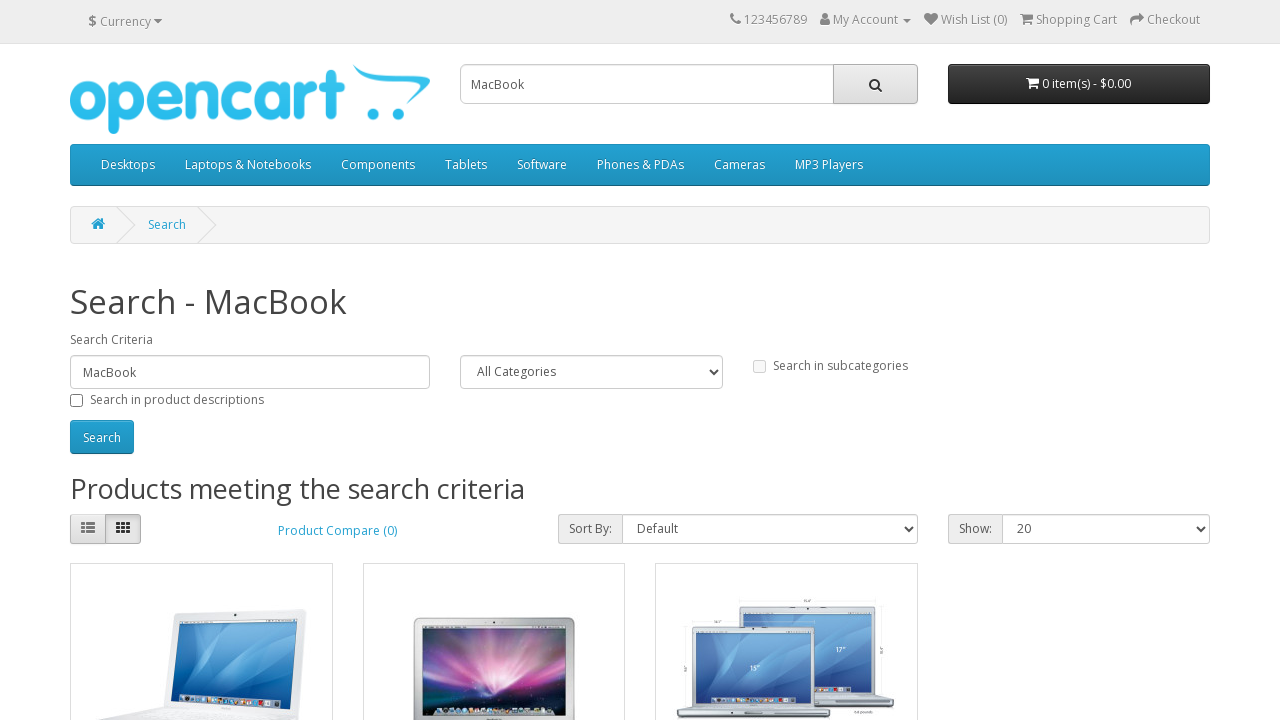

Retrieved product name from search results: 'MacBook'
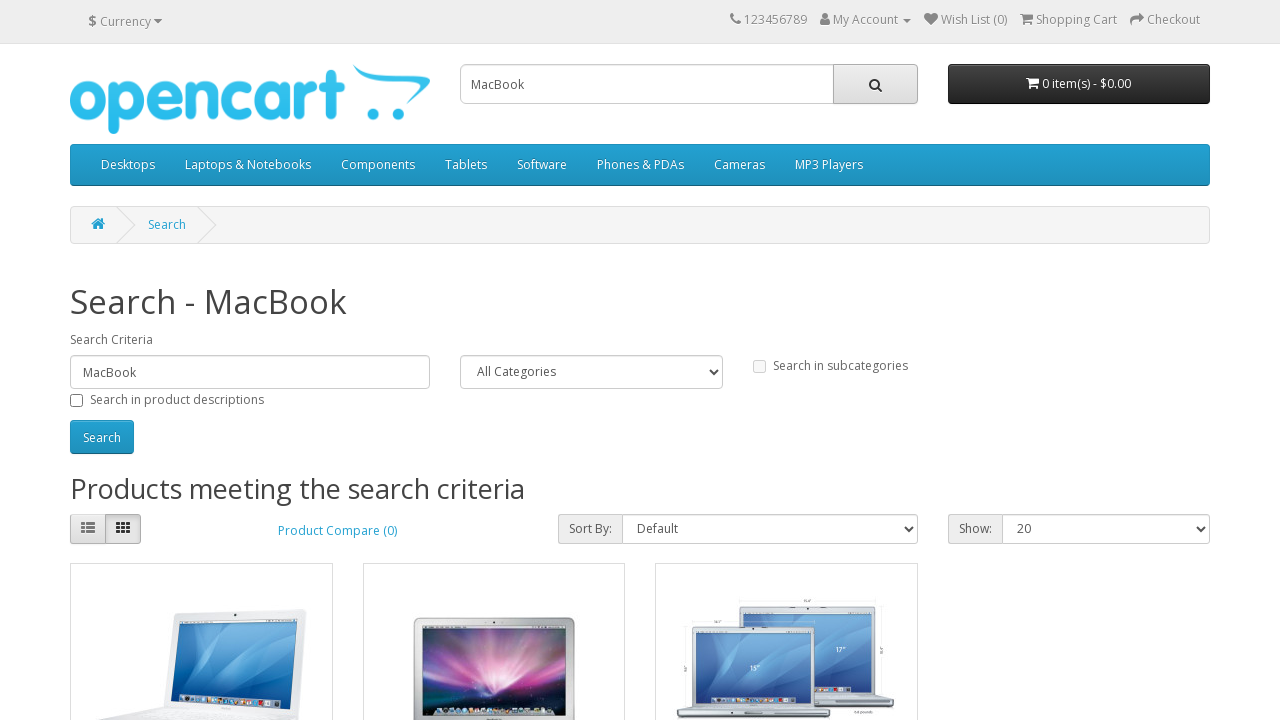

Verified product name matches expected value 'MacBook'
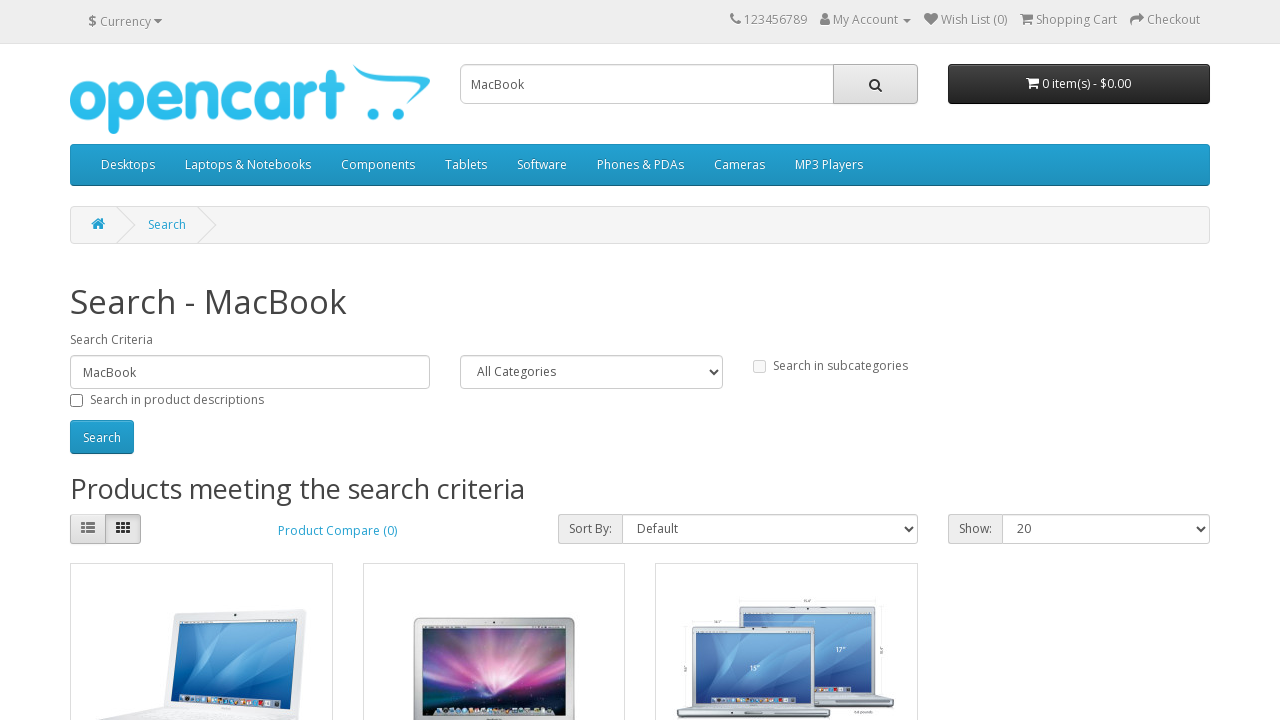

Retrieved product price from search results
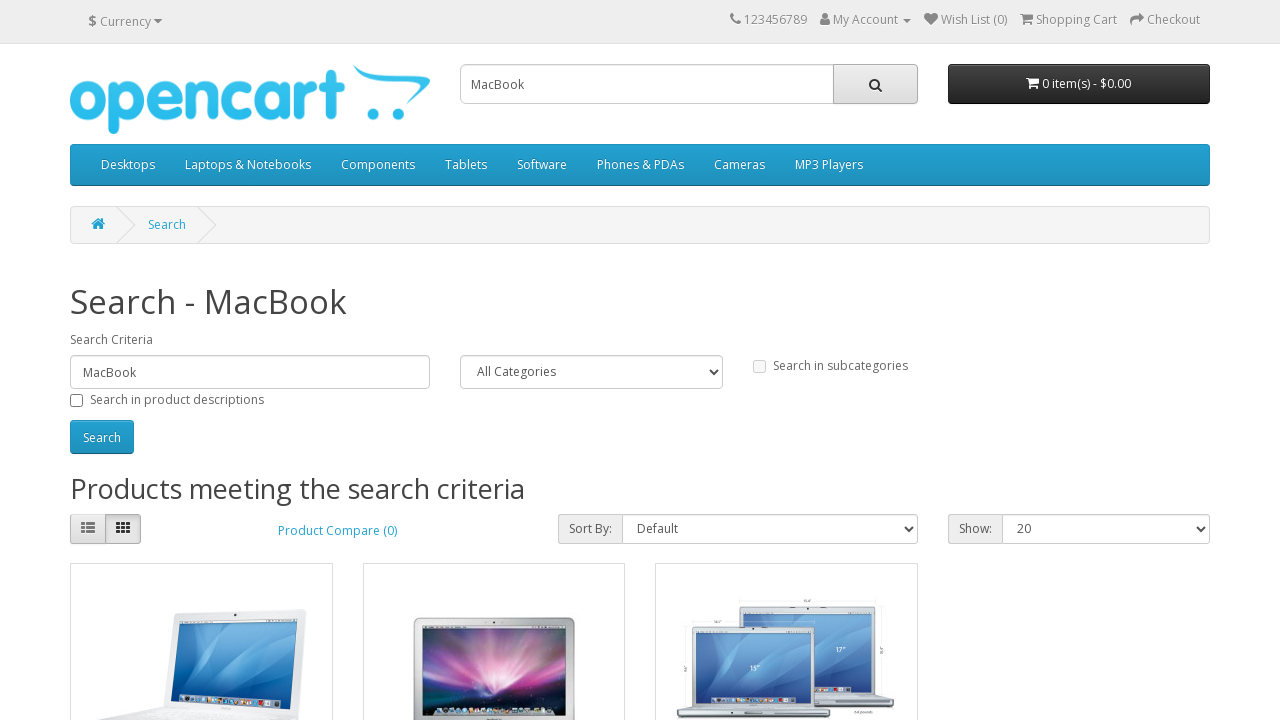

Parsed and cleaned price text: '$602.00'
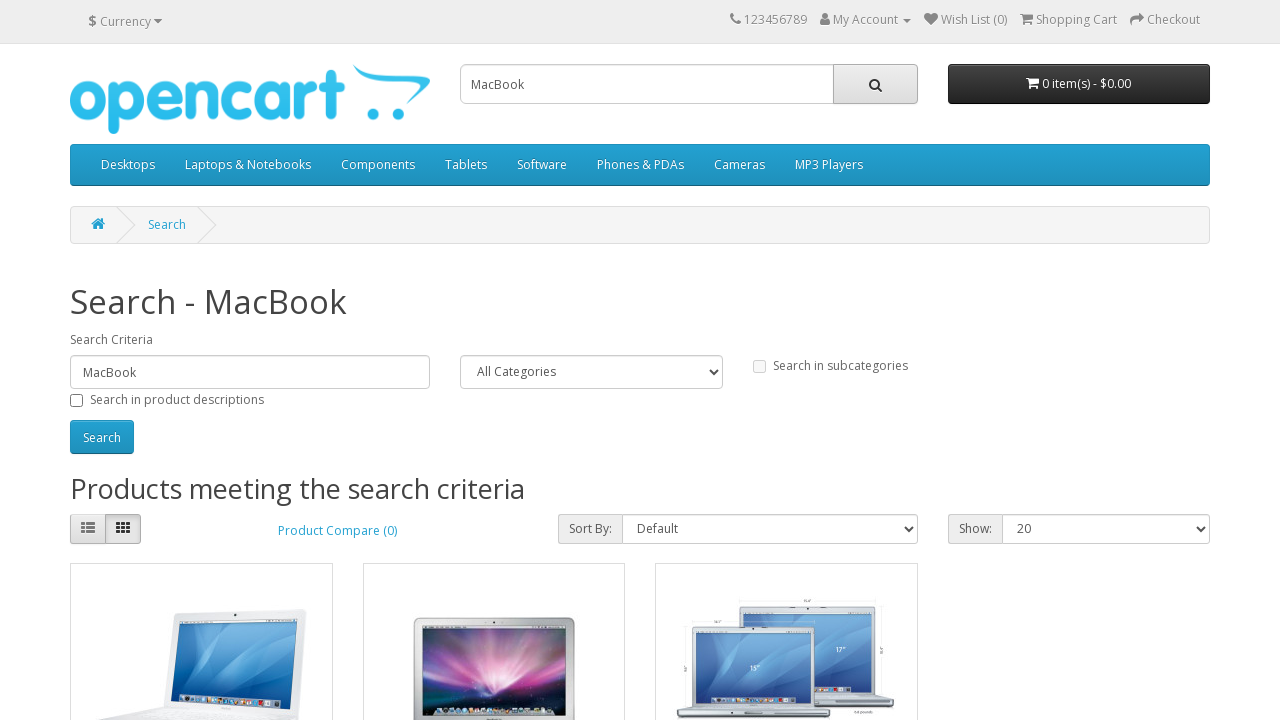

Verified product price matches expected value '$602.00'
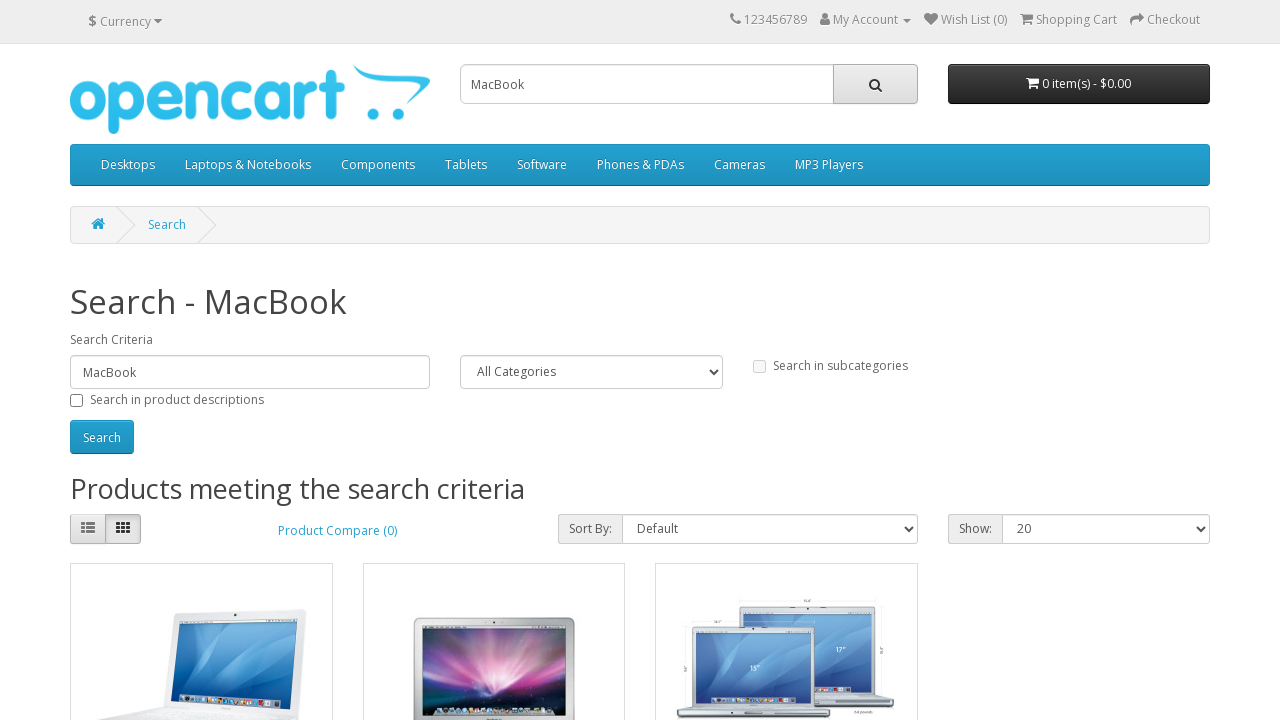

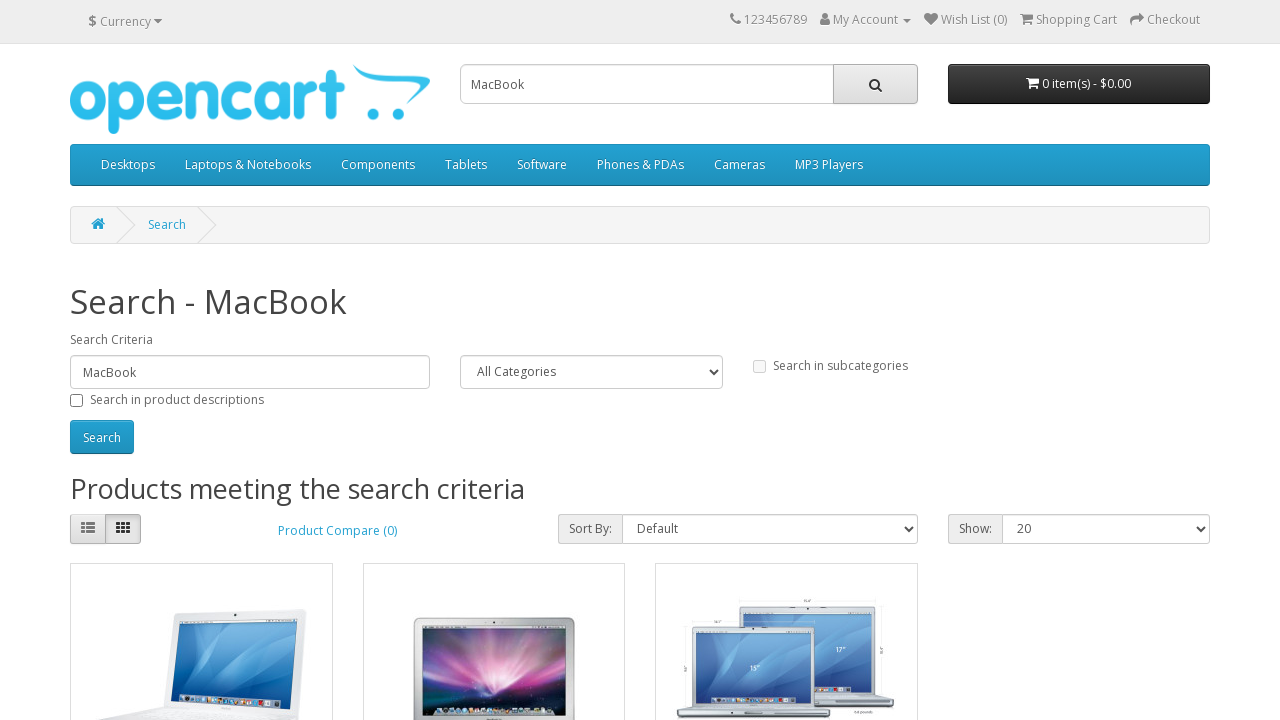